Tests card payment with test card ending in 0077 expiring 2030 and verifies a different auth code in the result.

Starting URL: https://sandbox.cardpay.com/MI/cardpayment2.html?orderXml=PE9SREVSIFdBTExFVF9JRD0nODI5OScgT1JERVJfTlVNQkVSPSc0NTgyMTEnIEFNT1VOVD0nMjkxLjg2JyBDVVJSRU5DWT0nRVVSJyAgRU1BSUw9J2N1c3RvbWVyQGV4YW1wbGUuY29tJz4KPEFERFJFU1MgQ09VTlRSWT0nVVNBJyBTVEFURT0nTlknIFpJUD0nMTAwMDEnIENJVFk9J05ZJyBTVFJFRVQ9JzY3NyBTVFJFRVQnIFBIT05FPSc4NzY5OTA5MCcgVFlQRT0nQklMTElORycvPgo8L09SREVSPg==&sha512=998150a2b27484b776a1628bfe7505a9cb430f276dfa35b14315c1c8f03381a90490f6608f0dcff789273e05926cd782e1bb941418a9673f43c47595aa7b8b0d

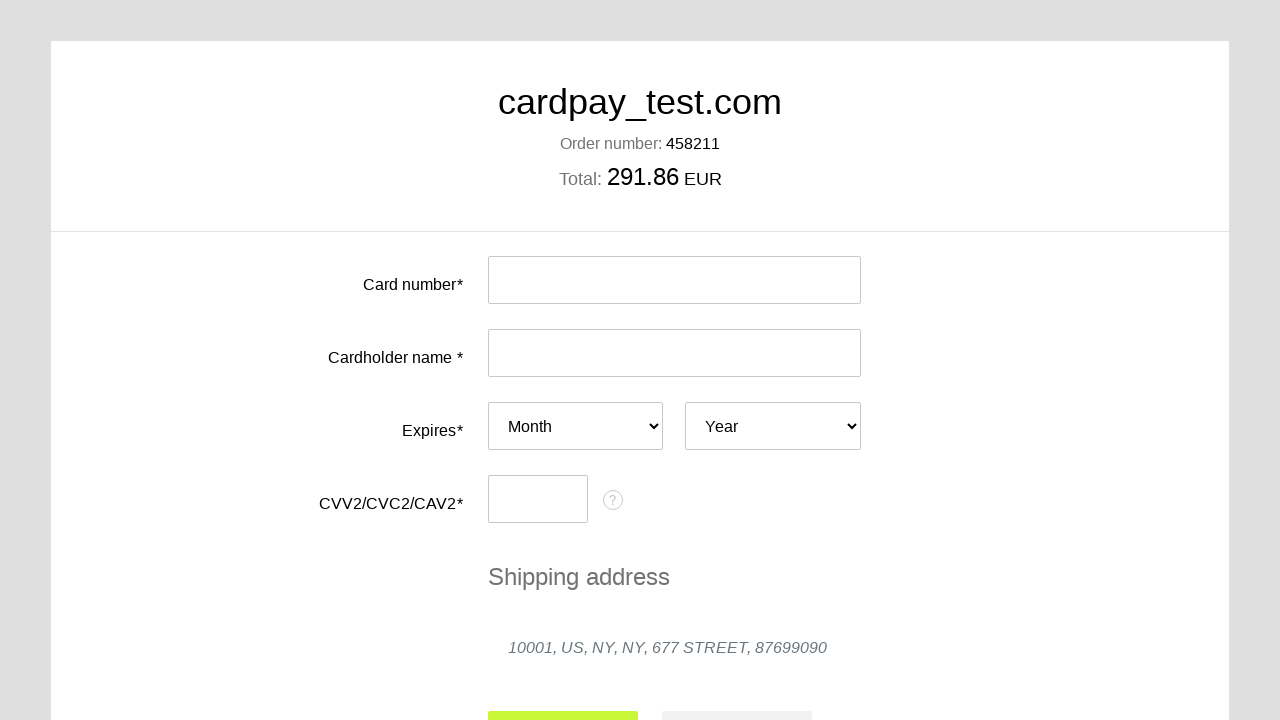

Clicked card number input field at (674, 280) on #input-card-number
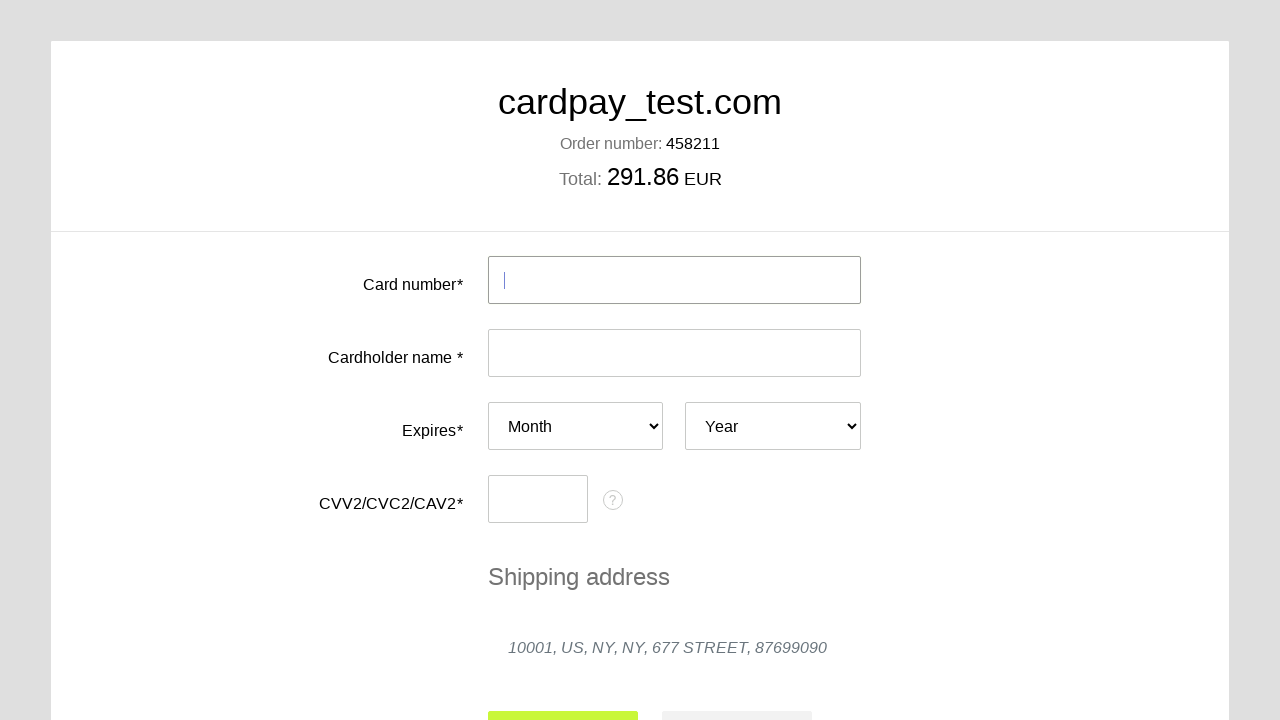

Filled card number field with test card ending in 0077 on #input-card-number
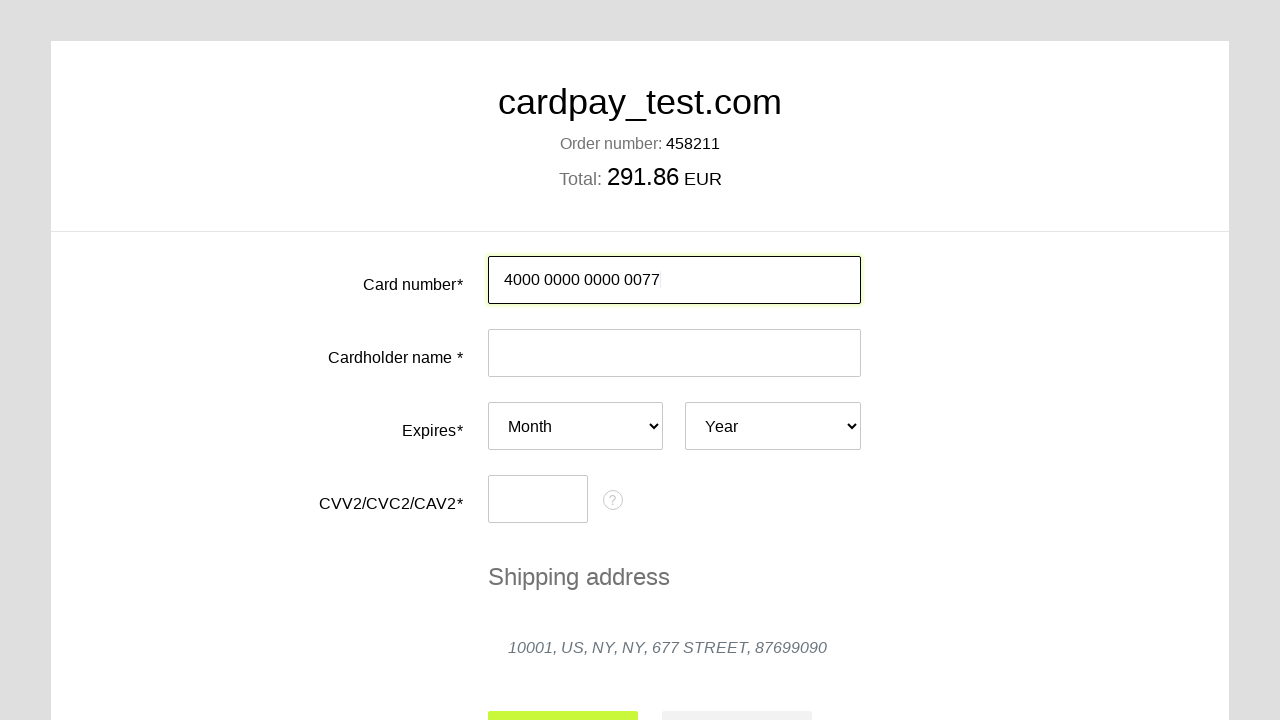

Clicked card holder name input field at (674, 353) on #input-card-holder
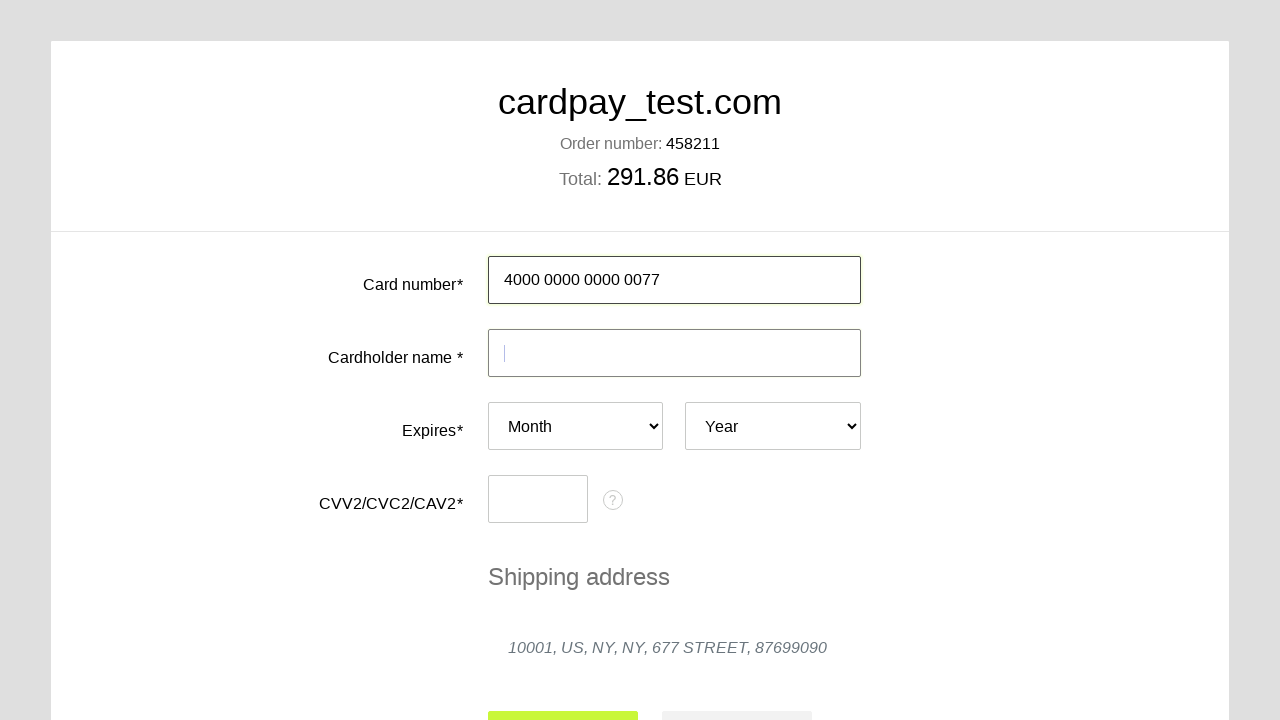

Filled card holder name with 'TATIANA  SH' on #input-card-holder
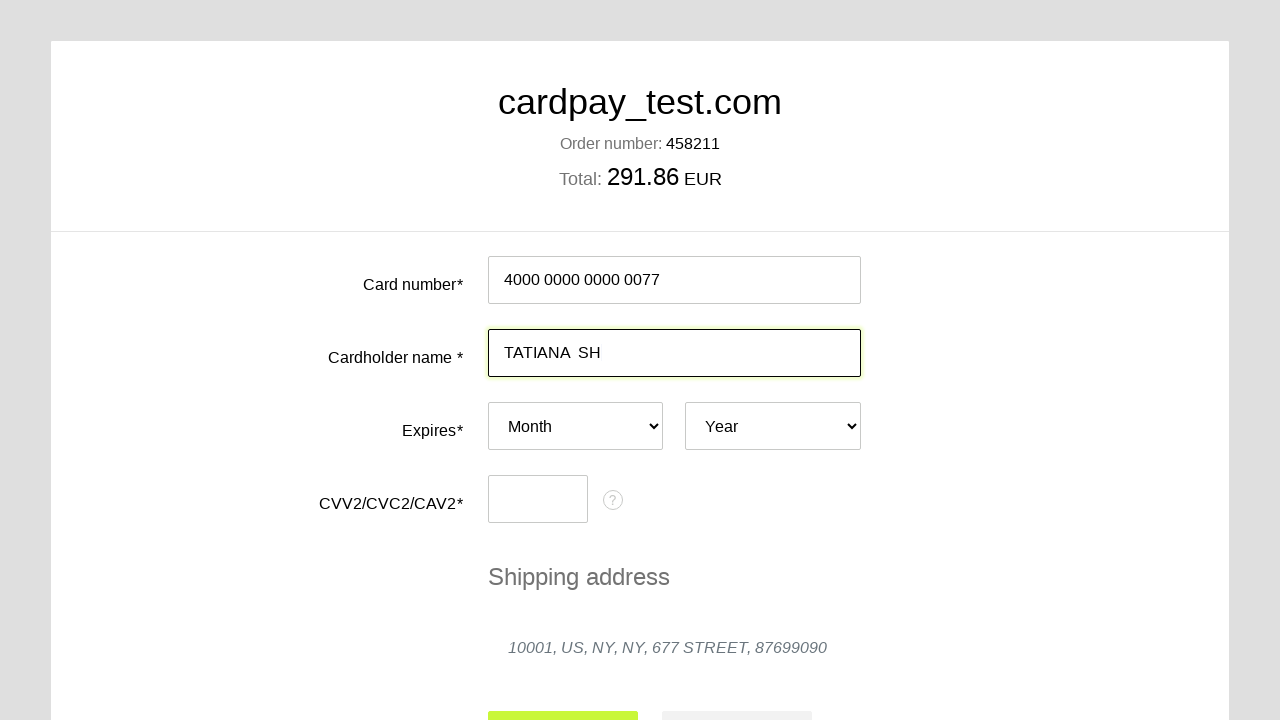

Clicked card expiration month dropdown at (576, 426) on #card-expires-month
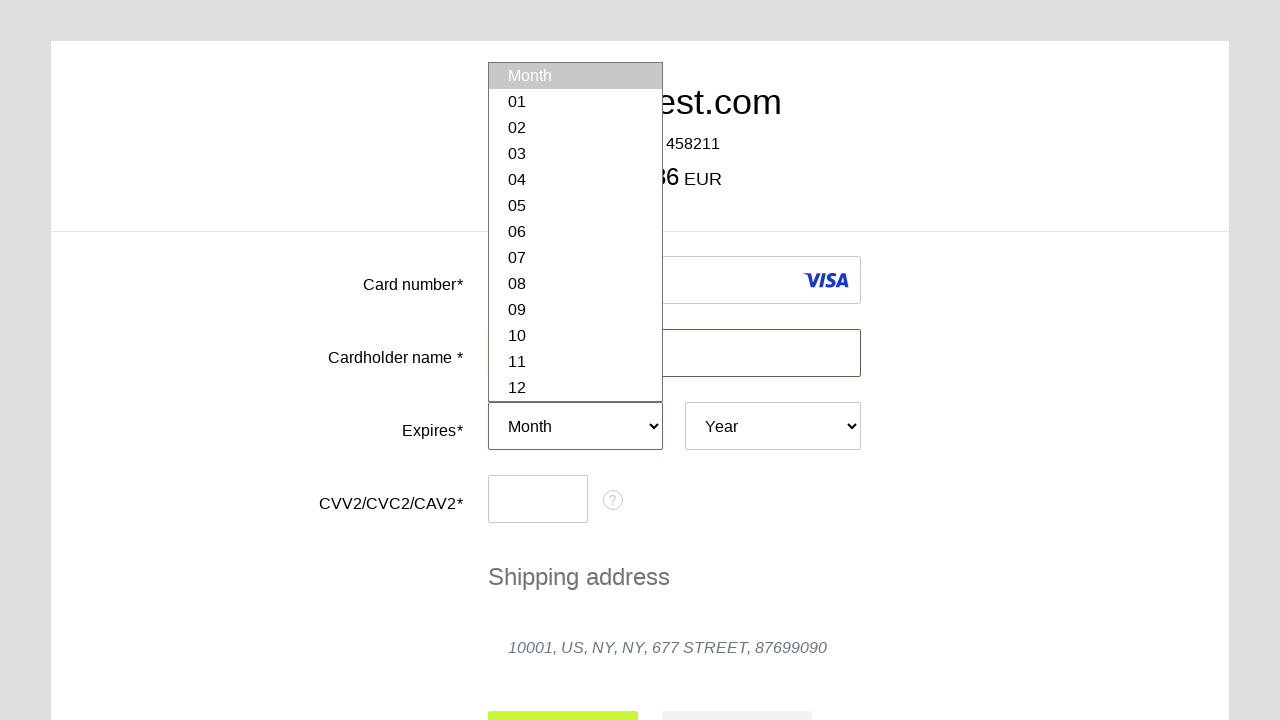

Selected expiration month March (03) on #card-expires-month
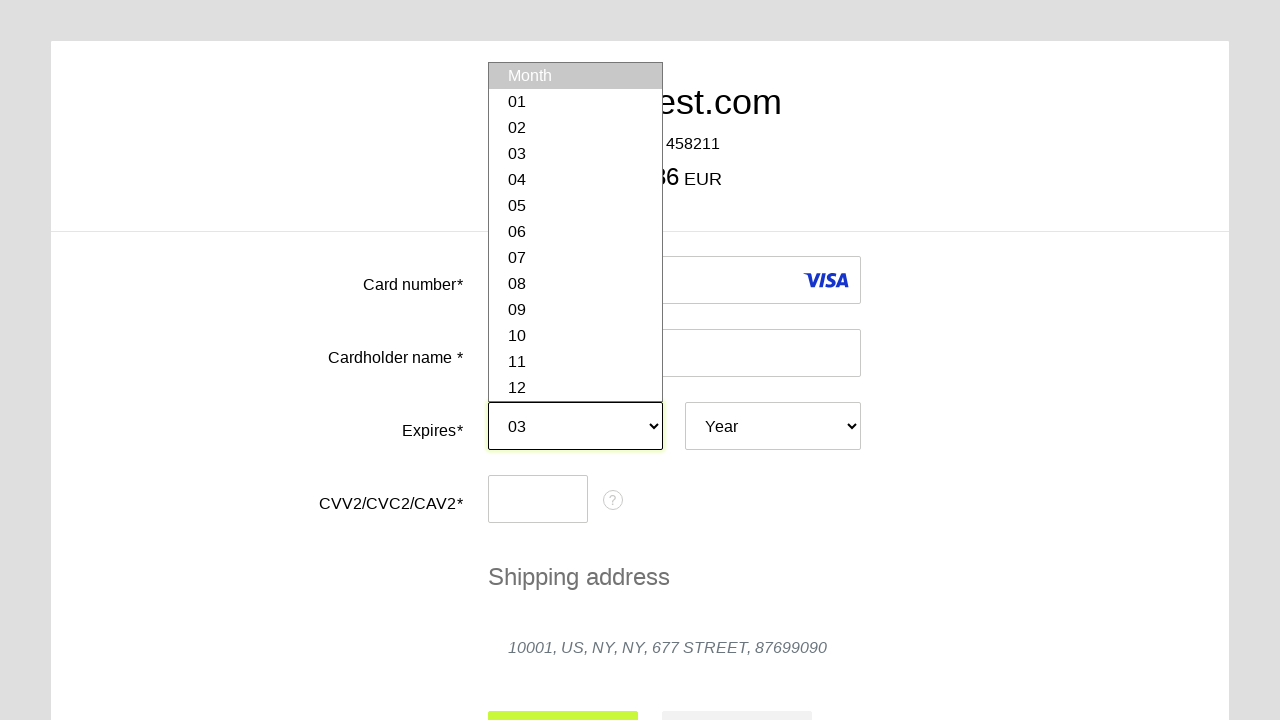

Clicked card expiration year dropdown at (773, 426) on #card-expires-year
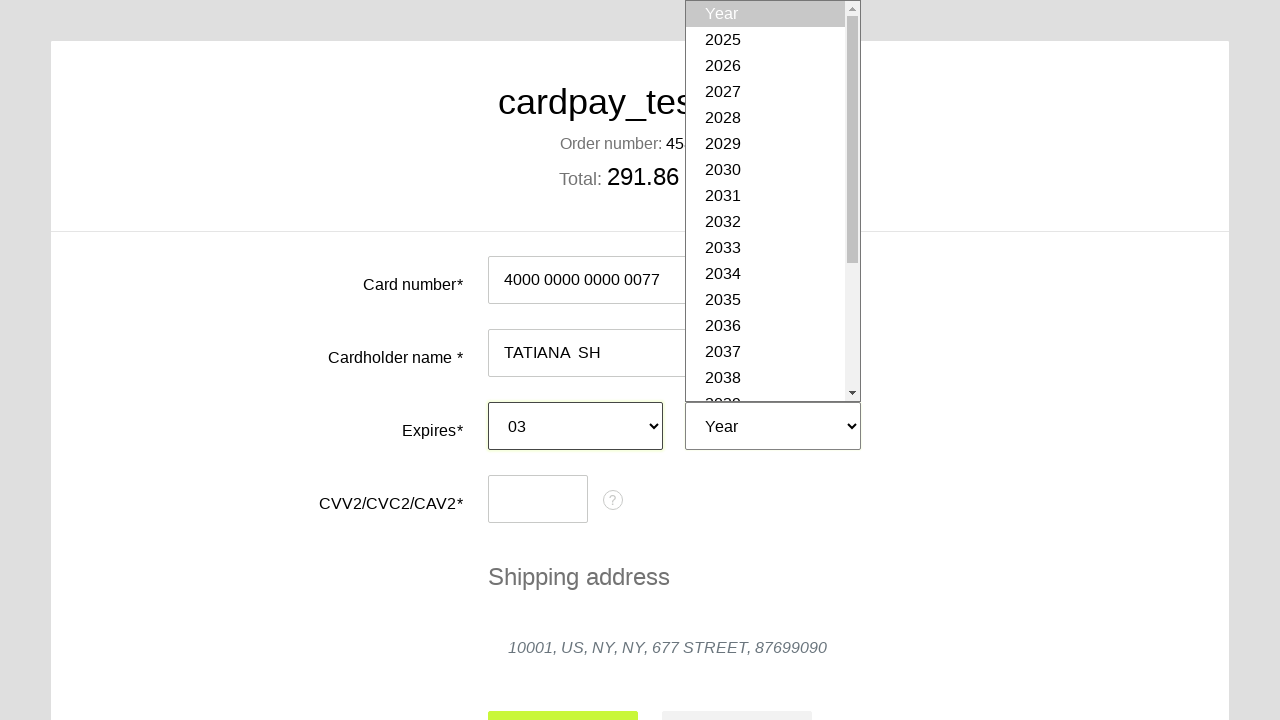

Selected expiration year 2030 on #card-expires-year
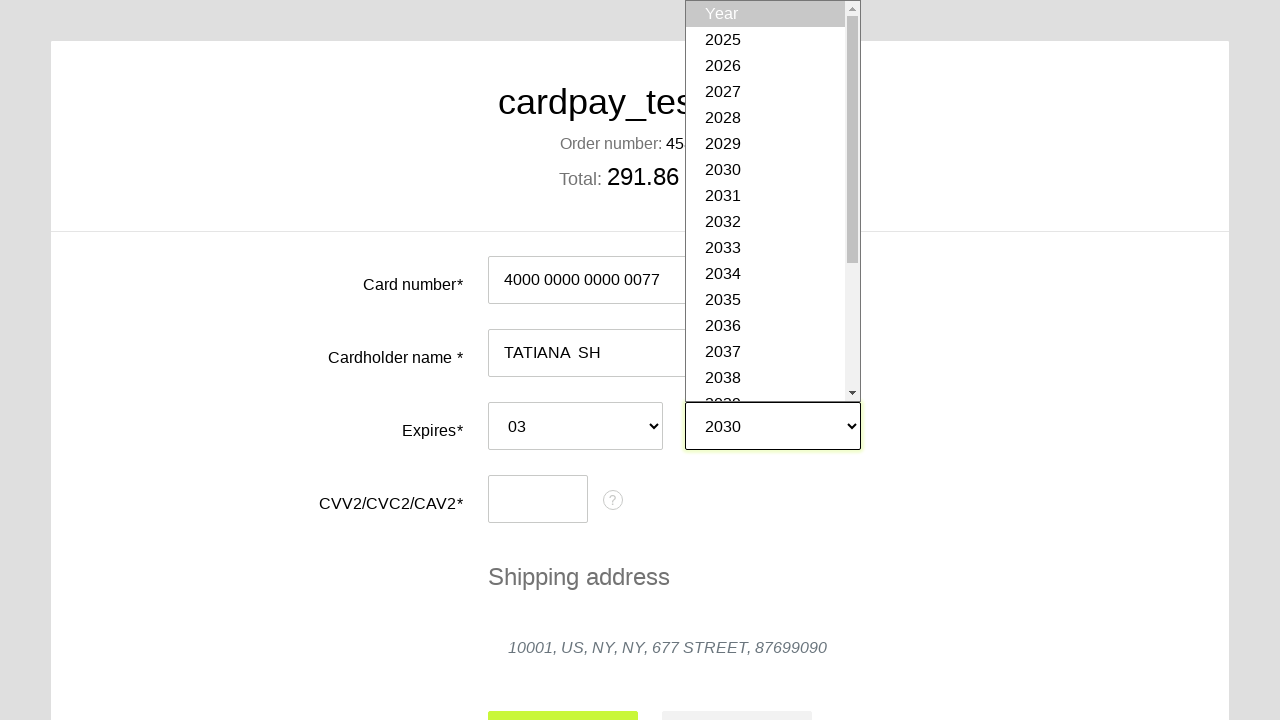

Clicked CVC code input field at (538, 499) on #input-card-cvc
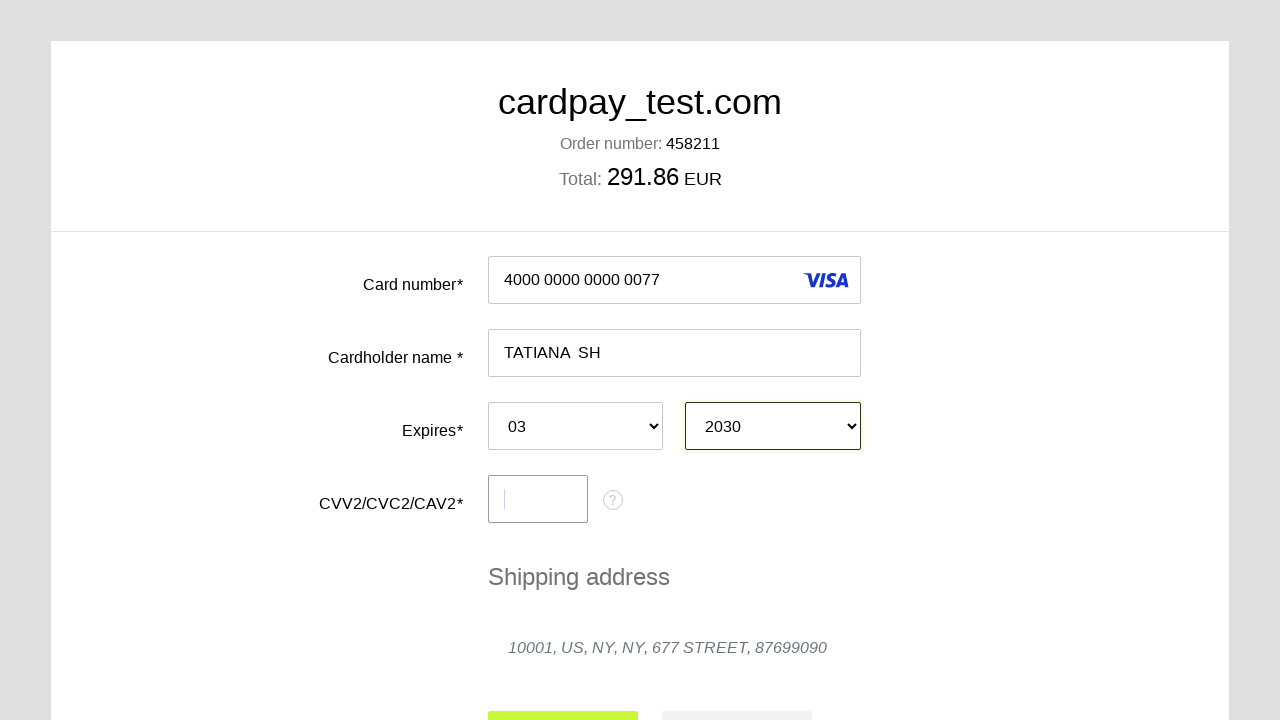

Filled CVC code with '444' on #input-card-cvc
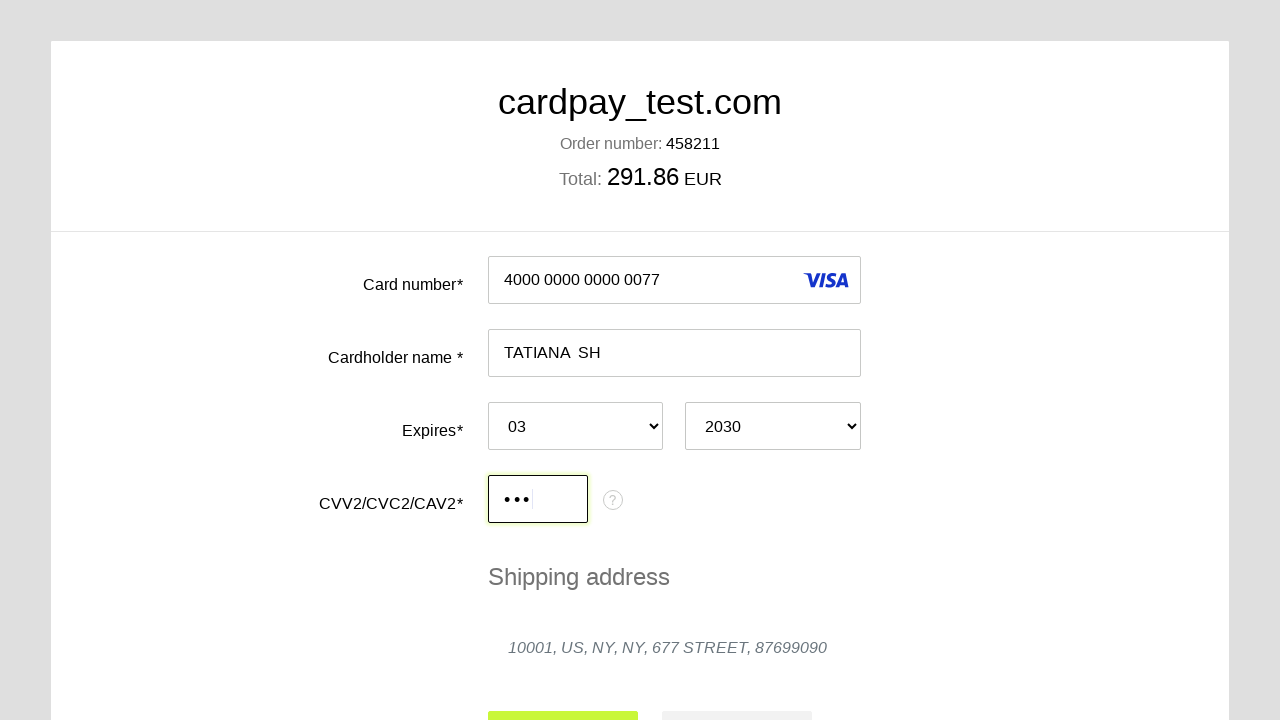

Clicked submit button to process card payment at (563, 696) on #action-submit
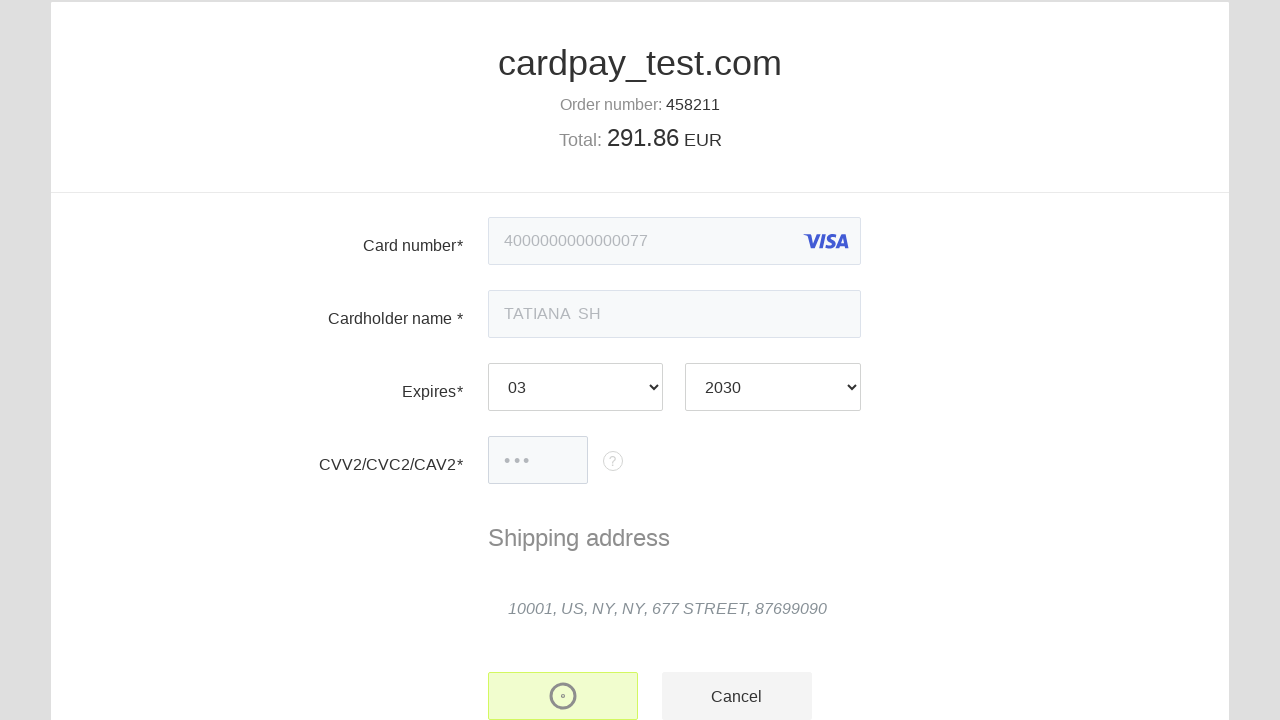

Auth code element loaded after payment processing
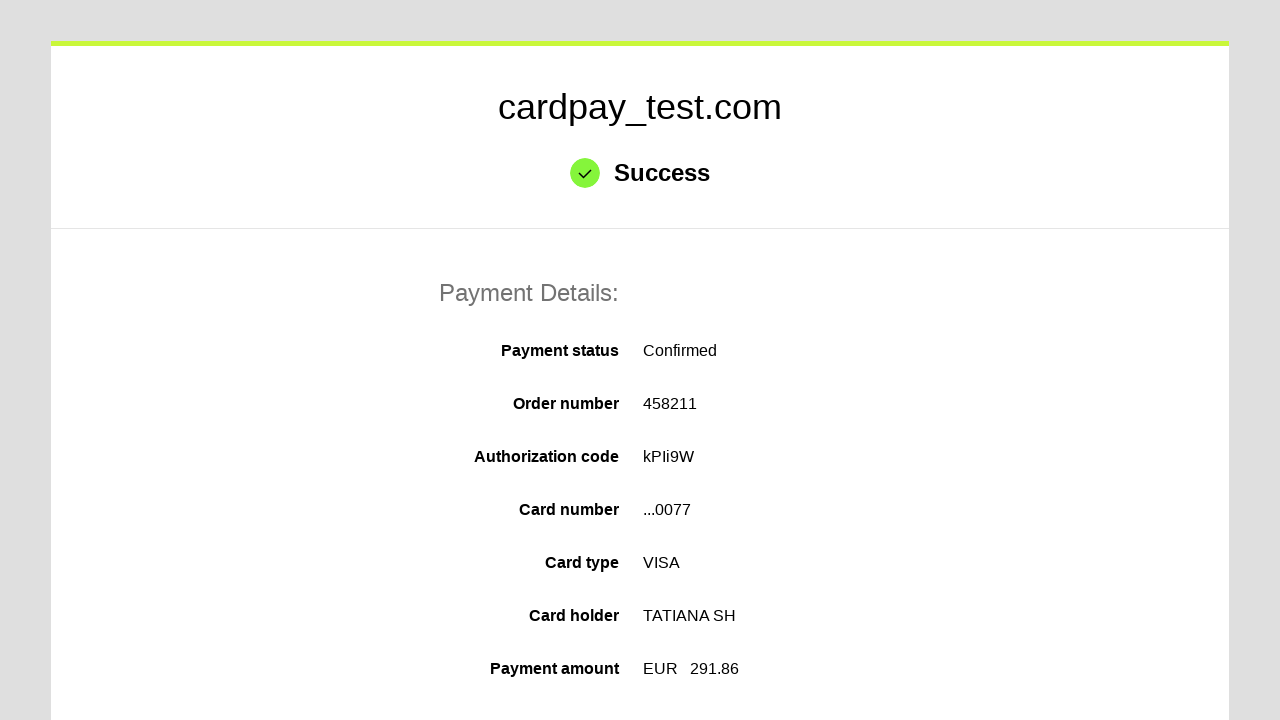

Clicked auth code element to verify payment result at (897, 457) on xpath=//div[@id='payment-item-authcode']/div[2]
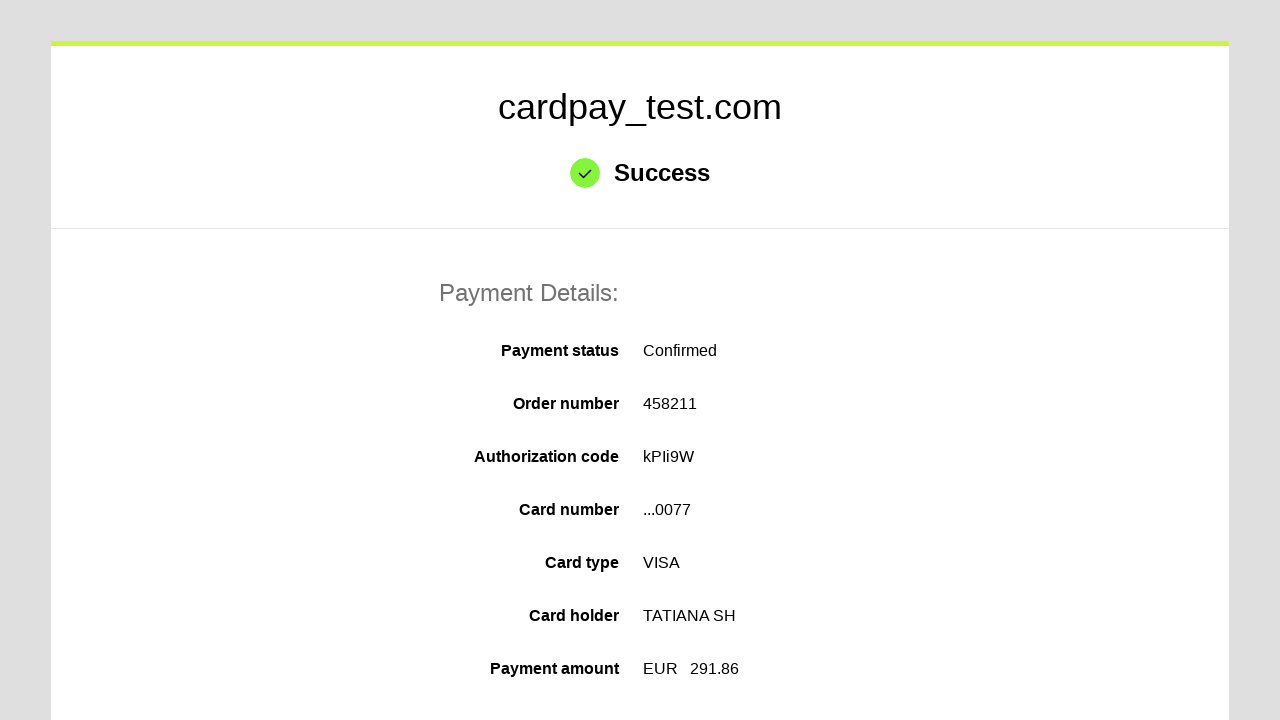

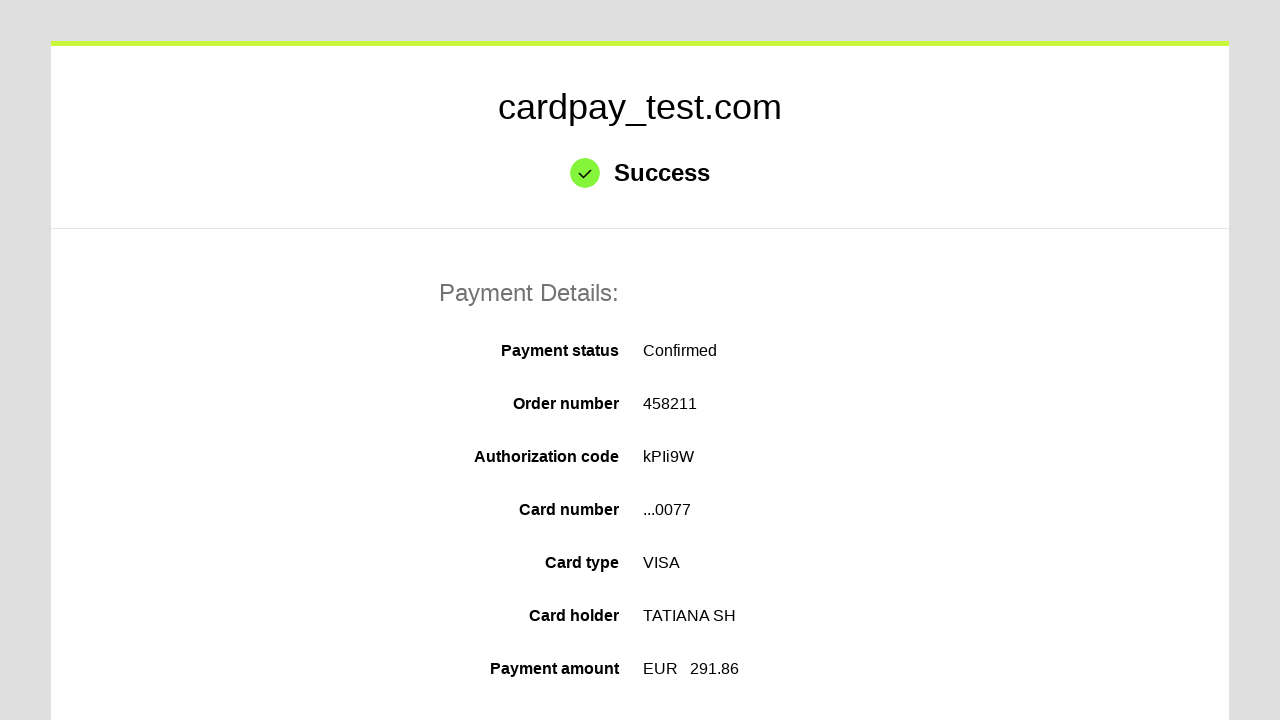